Tests the text box form by filling all fields with valid data, submitting the form, and verifying all entered values appear in the output section.

Starting URL: https://demoqa.com/text-box

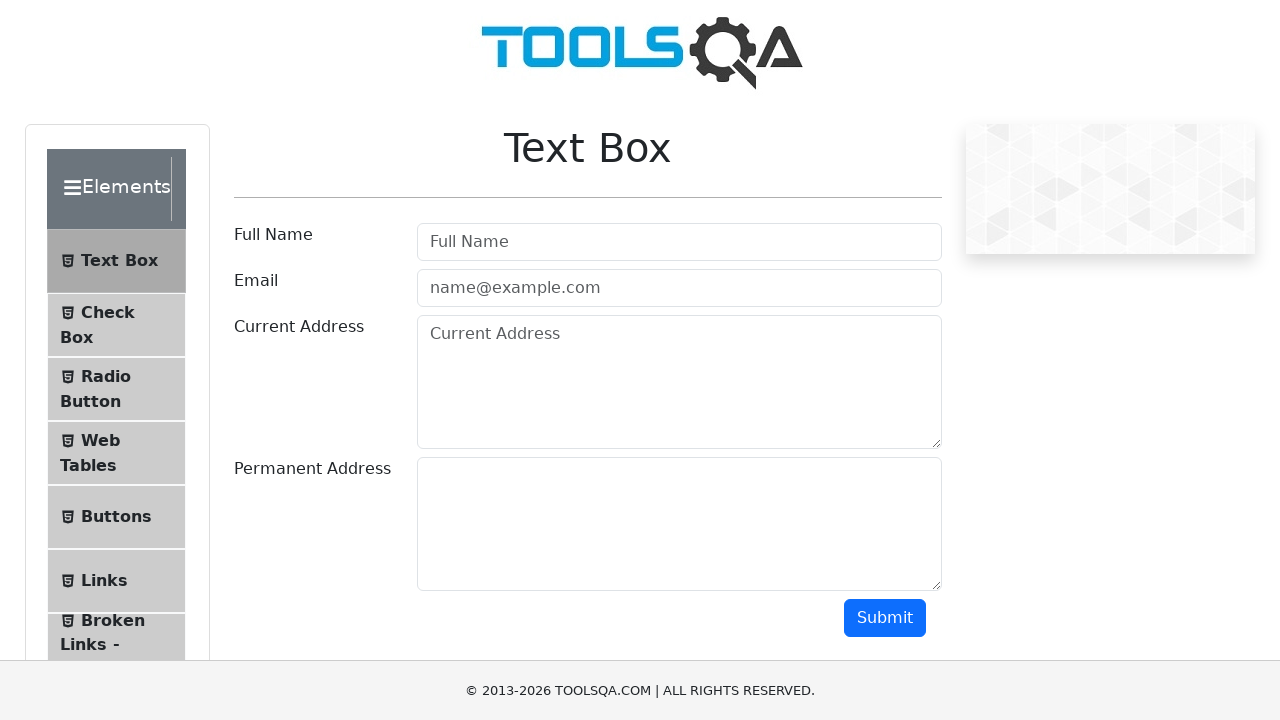

Filled name field with 'My Name' on #userName
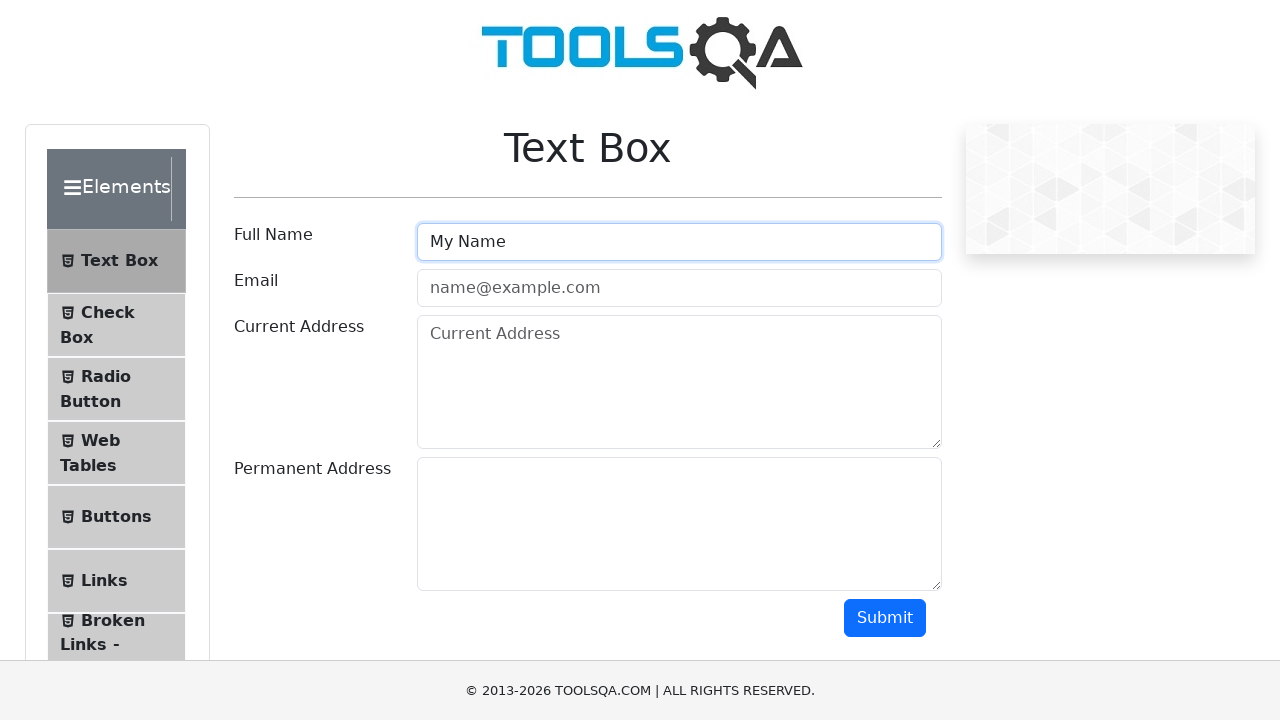

Filled email field with 'email@email.com' on #userEmail
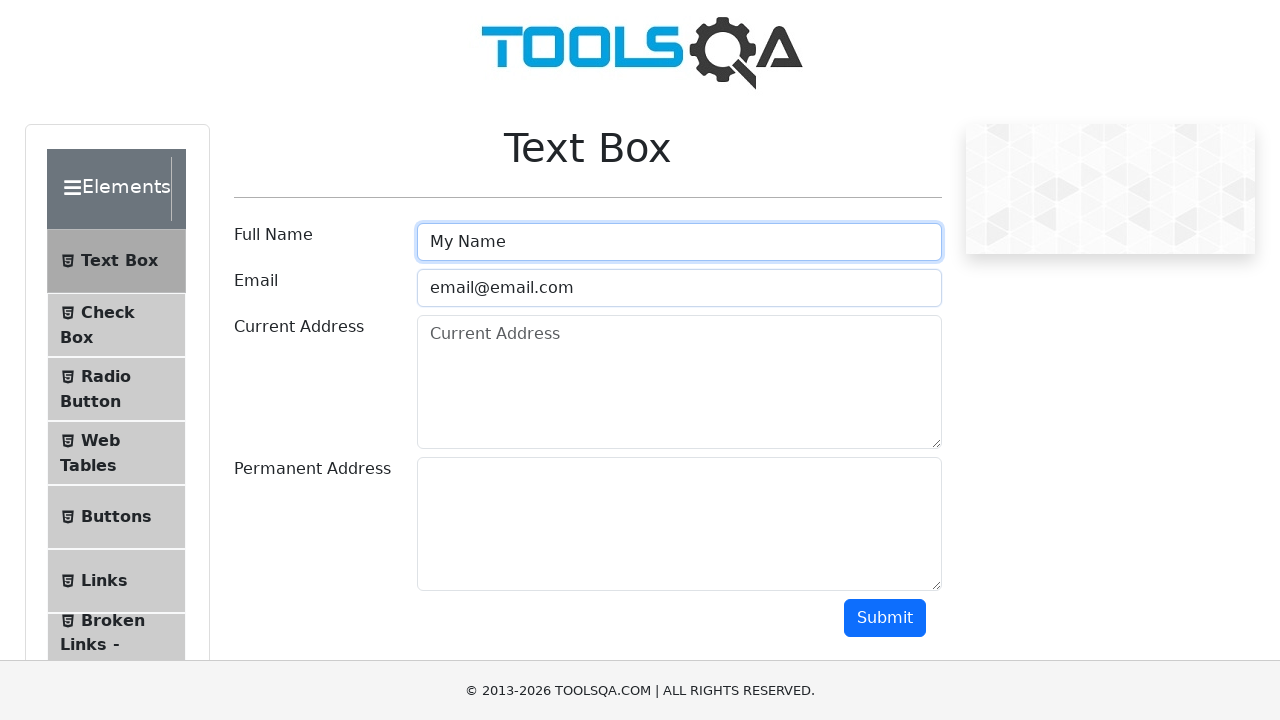

Filled current address field with 'My current address' on #currentAddress
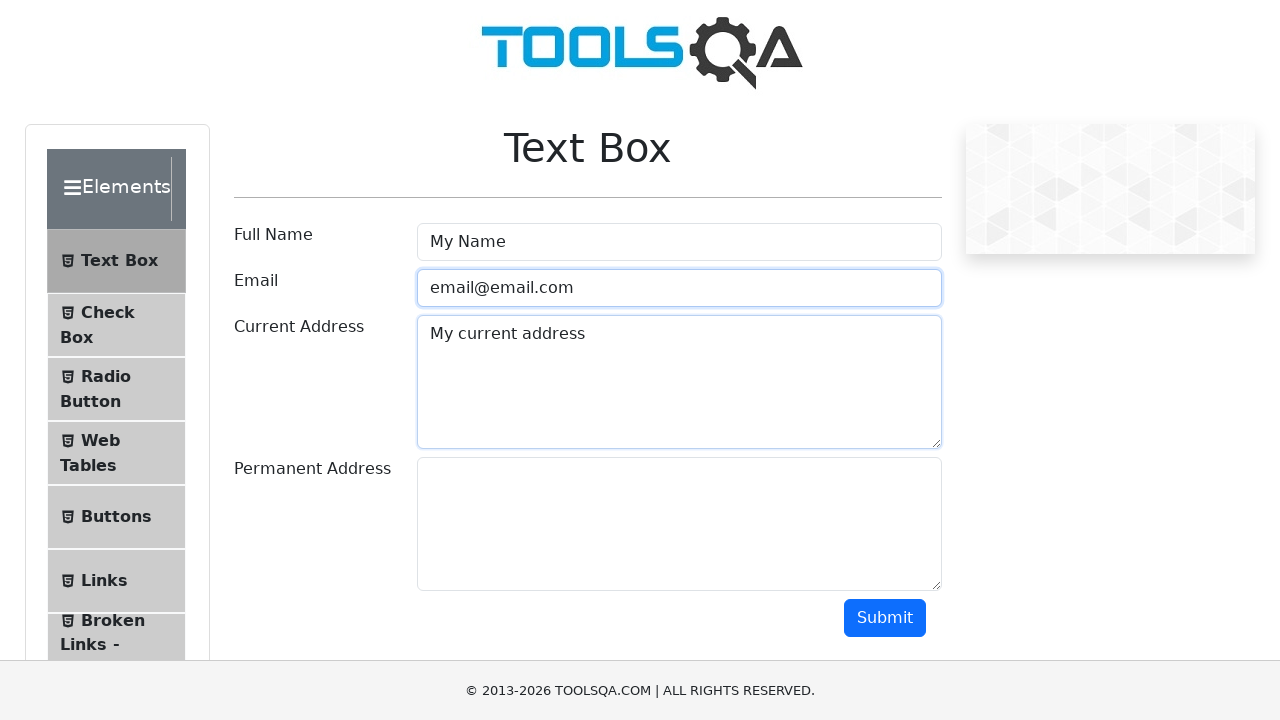

Filled permanent address field with 'My permanent address' on #permanentAddress
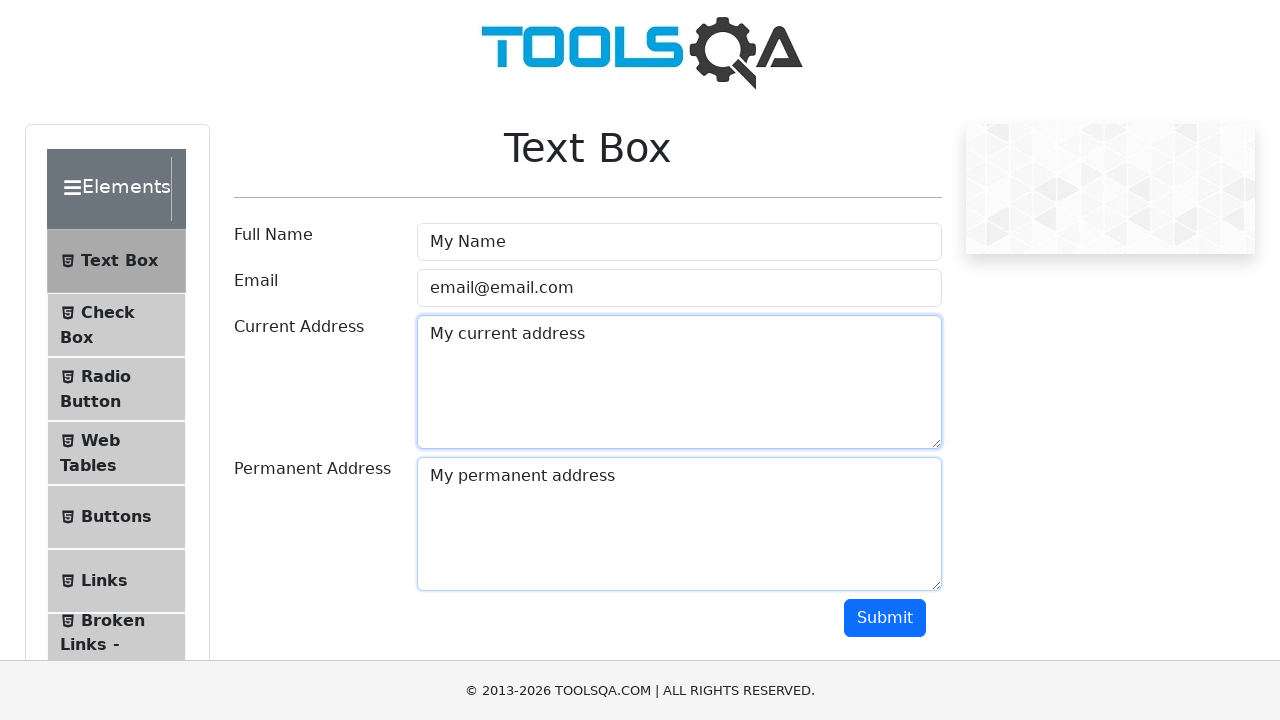

Scrolled down to make submit button visible
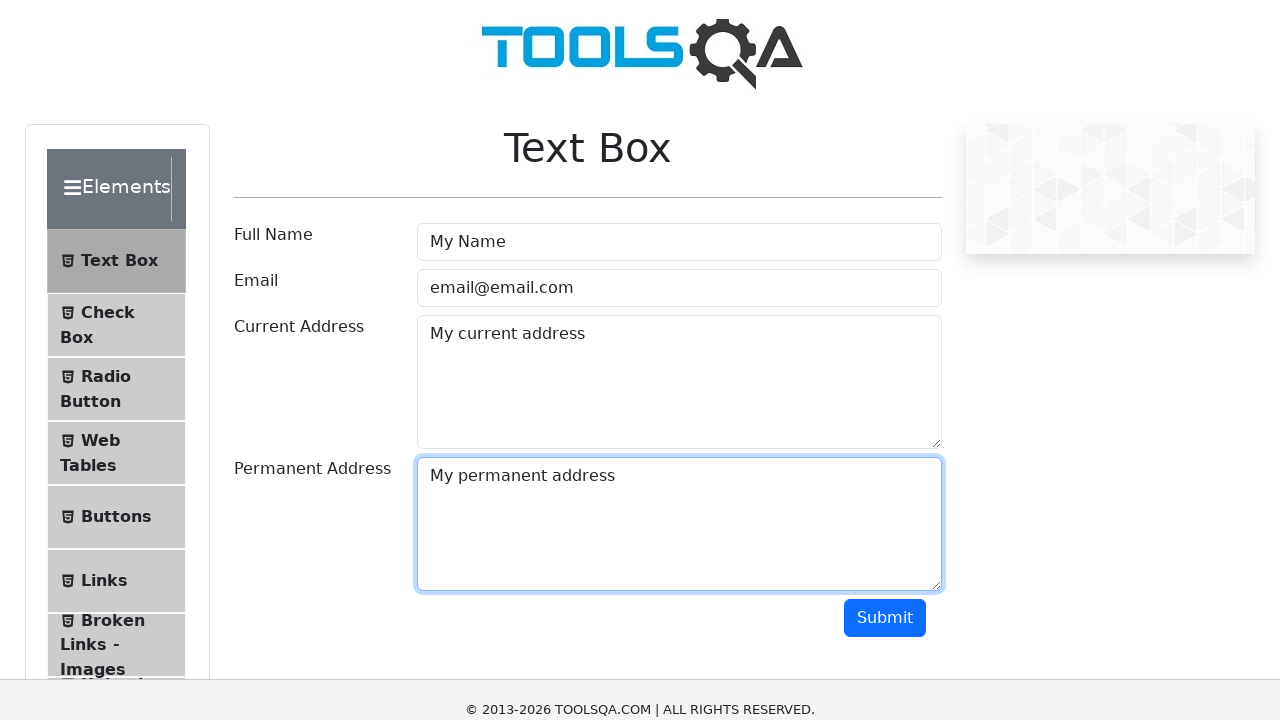

Clicked submit button to submit the form at (885, 518) on #submit
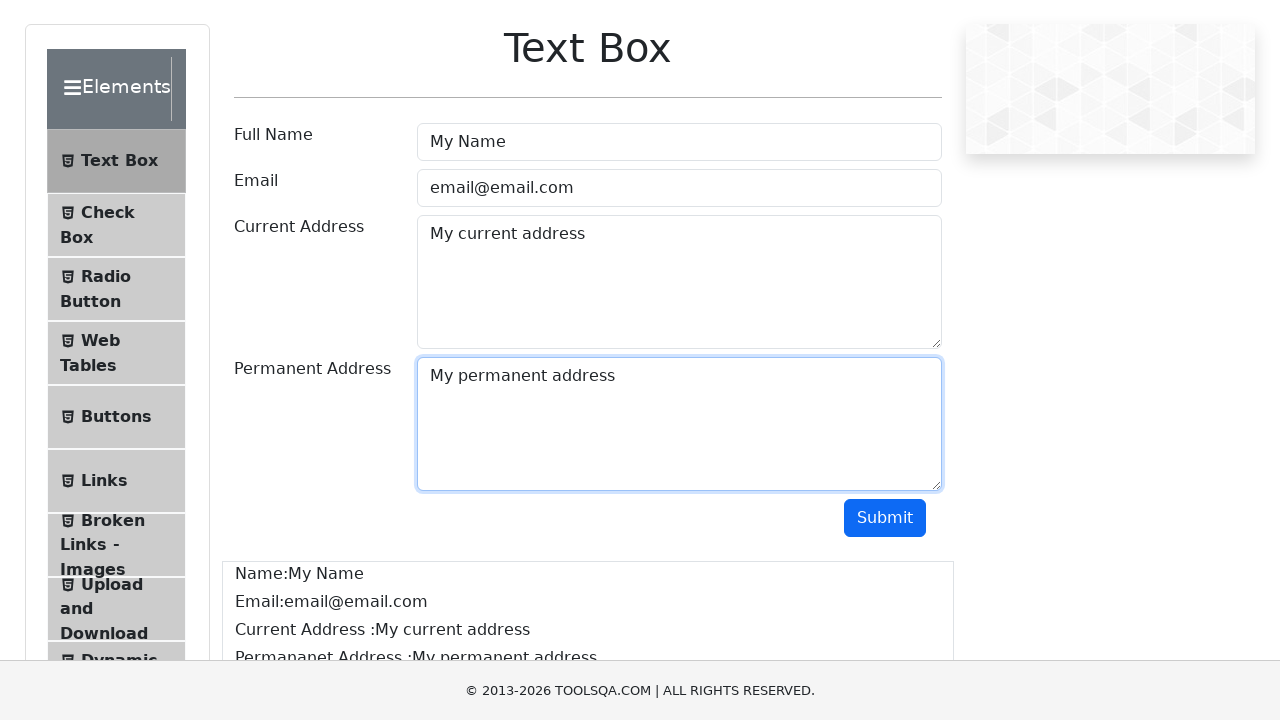

Output name field appeared
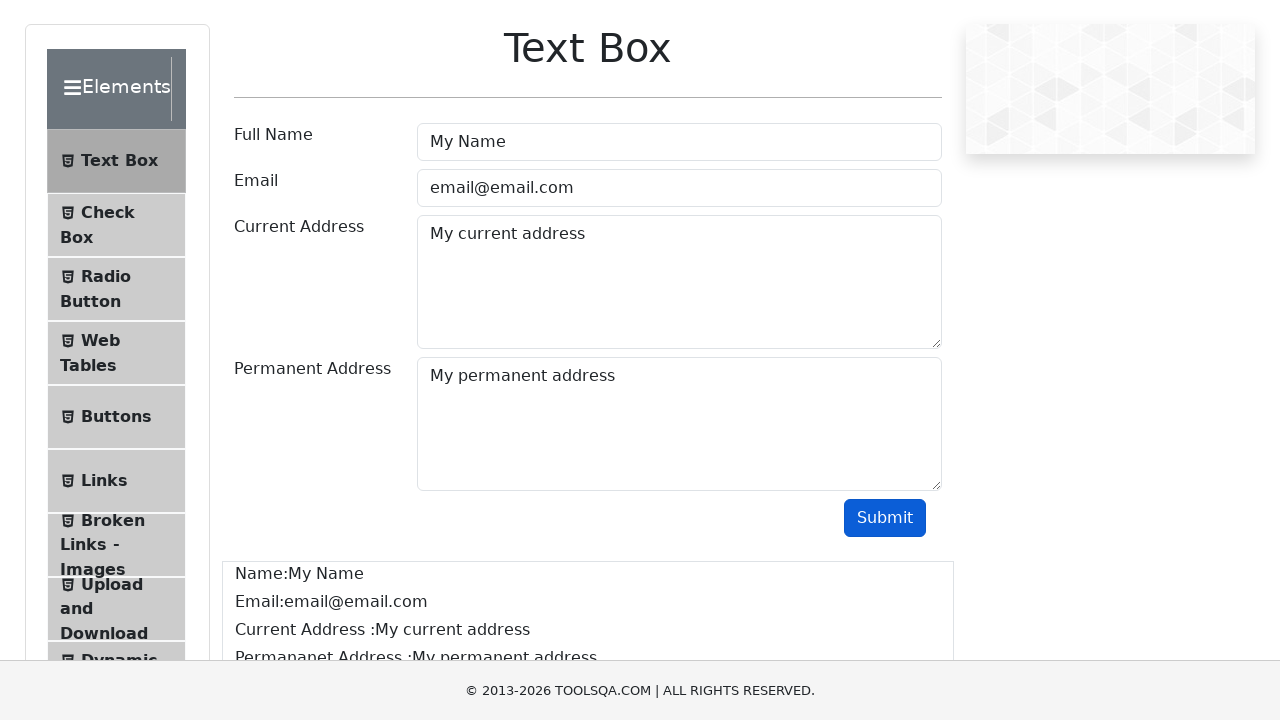

Output email field appeared
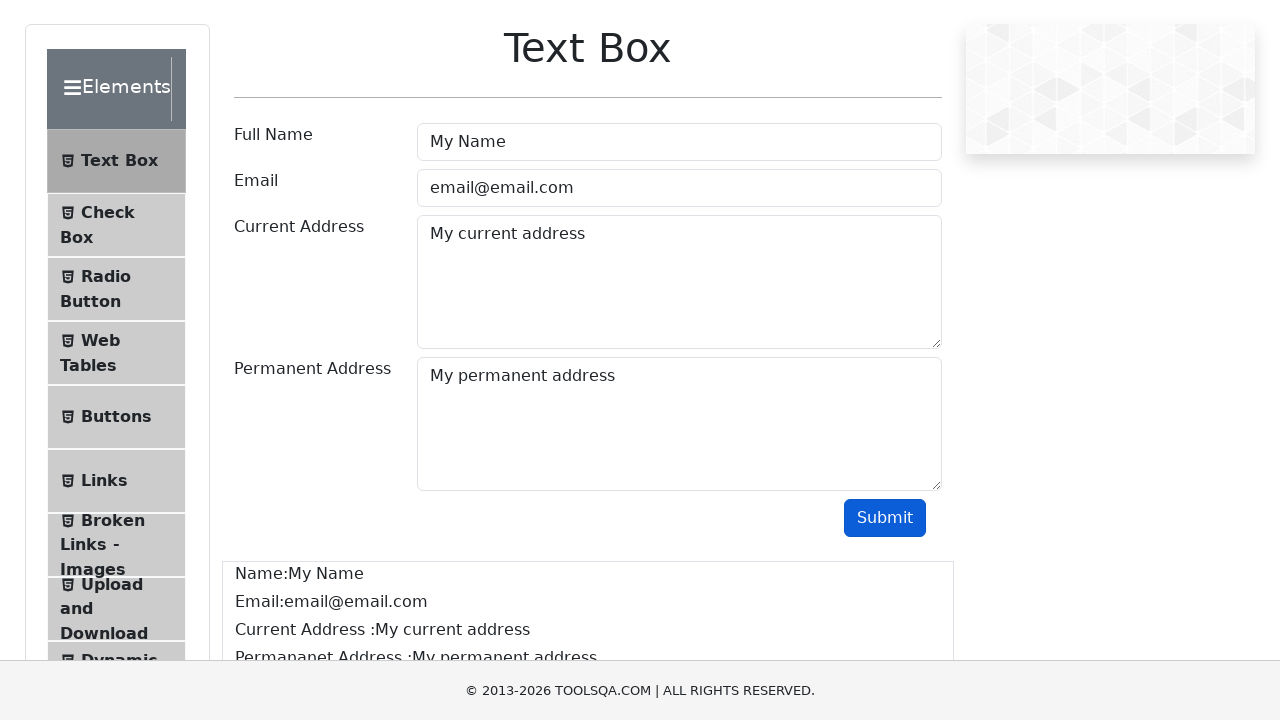

Output current address field appeared
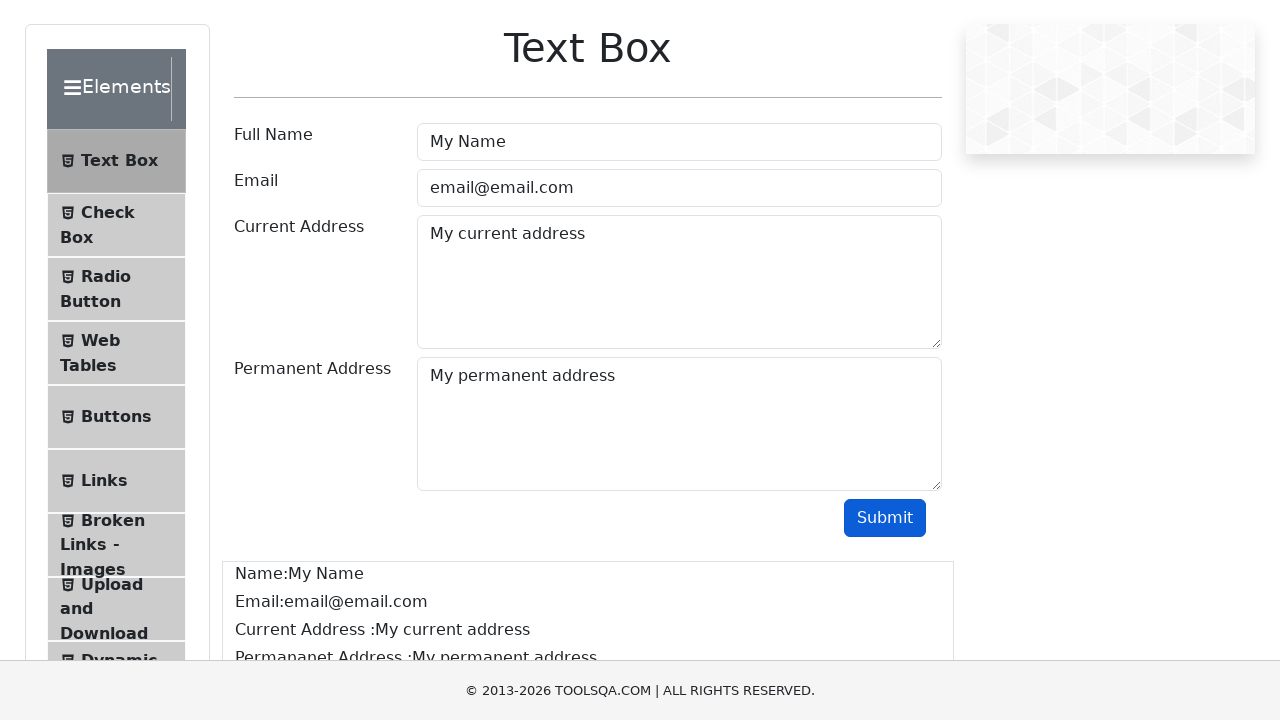

Output permanent address field appeared
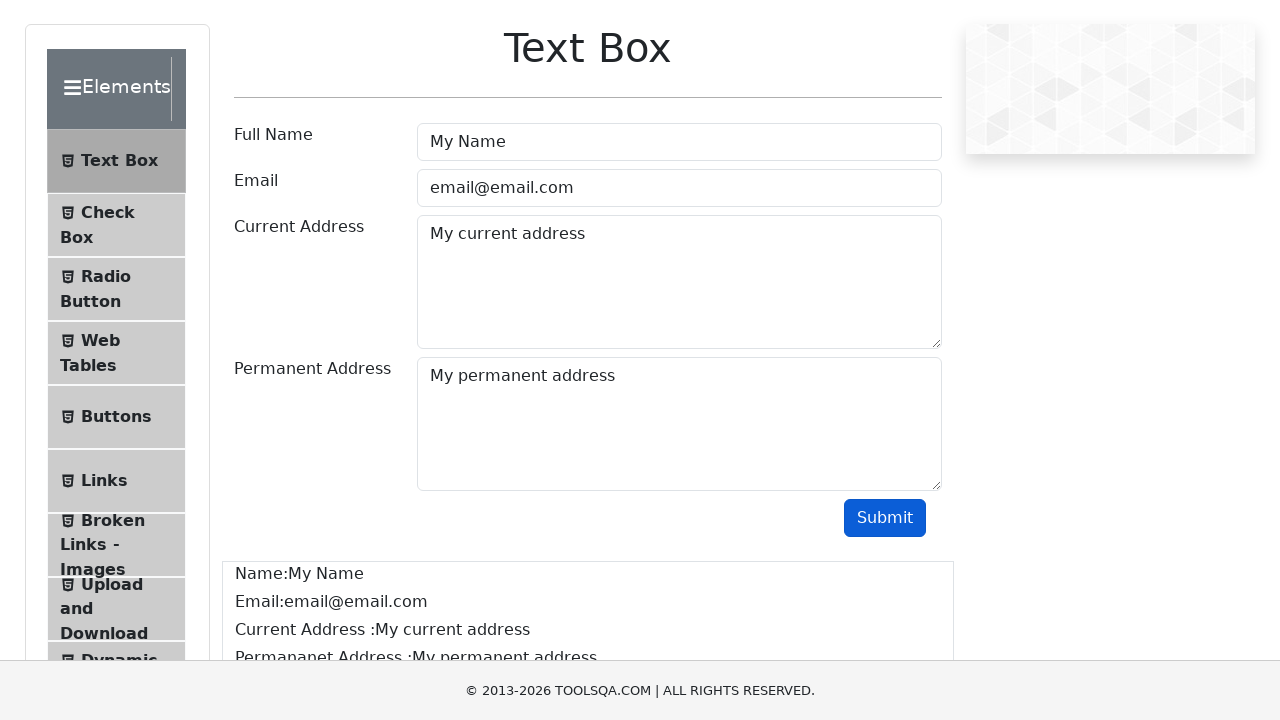

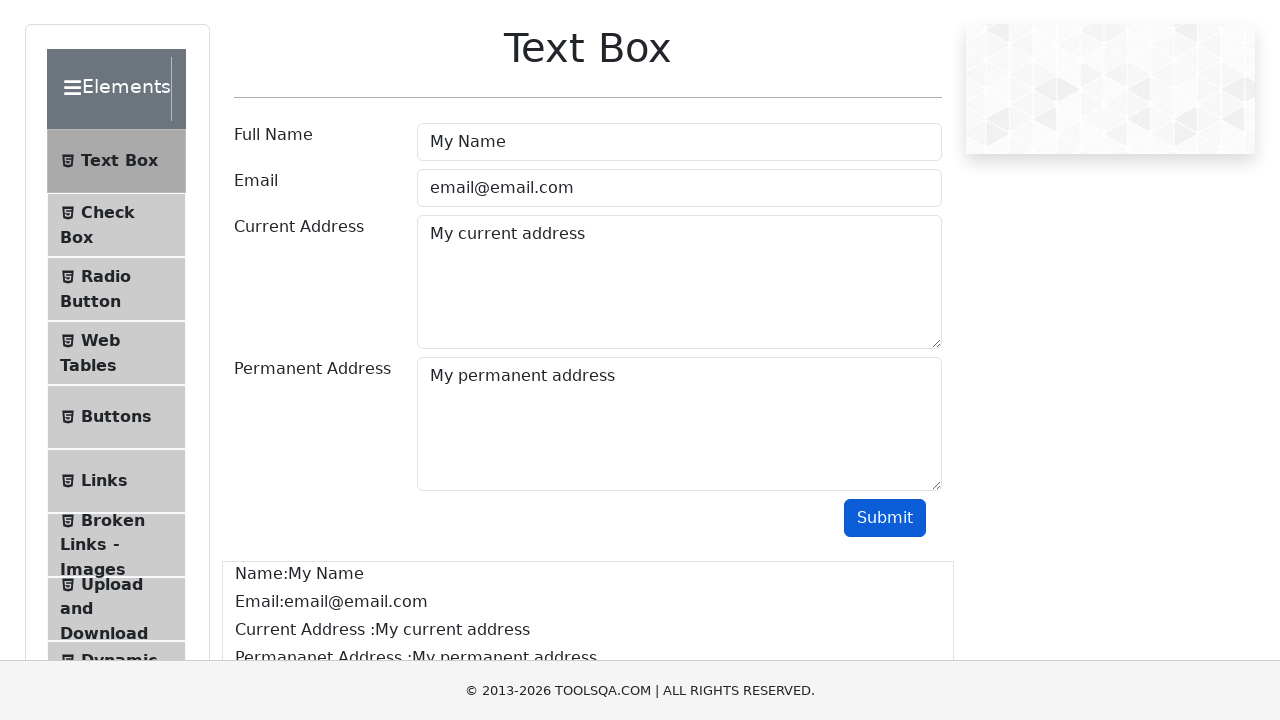